Tests adding elements by clicking the Add Element button and verifying an element is added

Starting URL: https://the-internet.herokuapp.com/add_remove_elements/

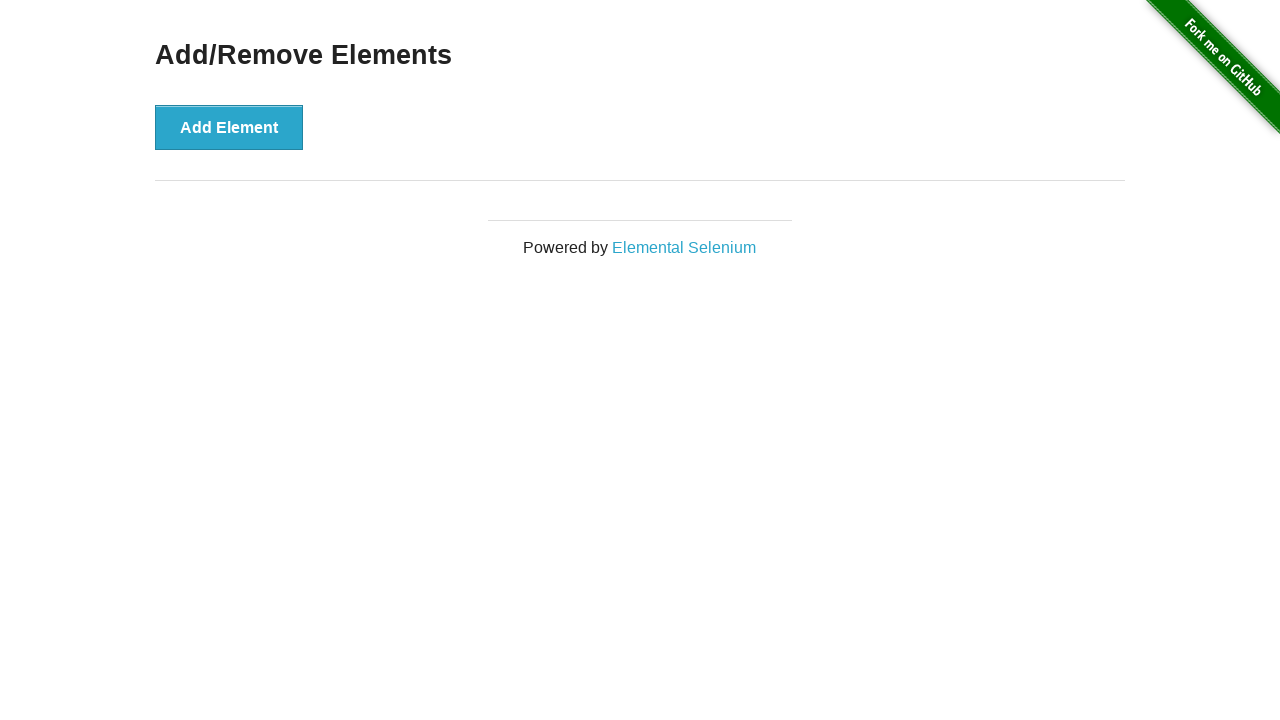

Clicked the Add Element button at (229, 127) on button
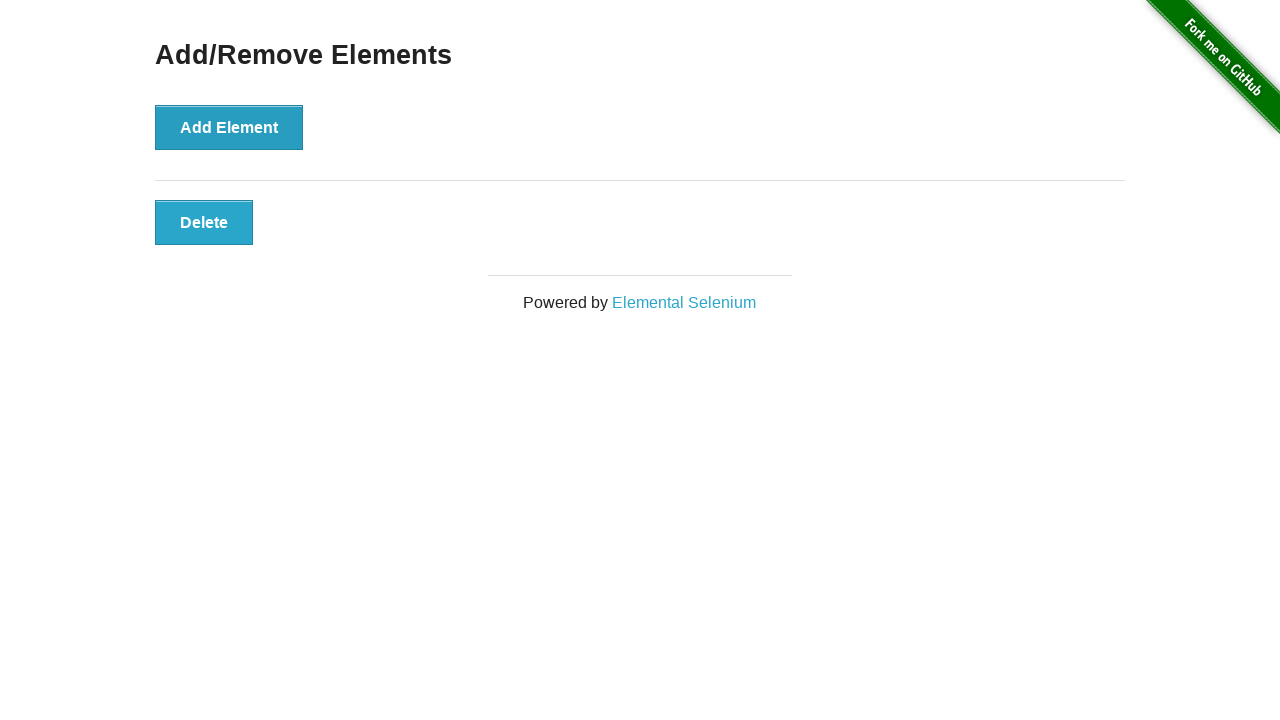

Verified that an element was added with class 'added-manually'
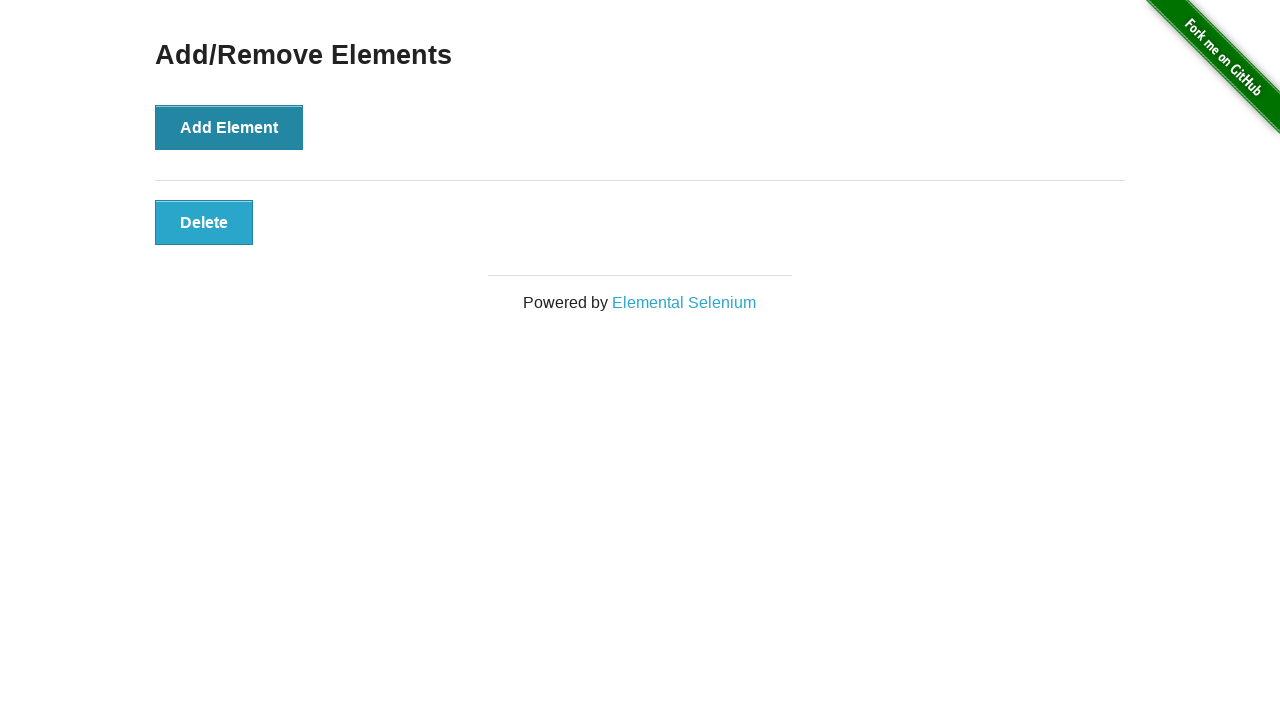

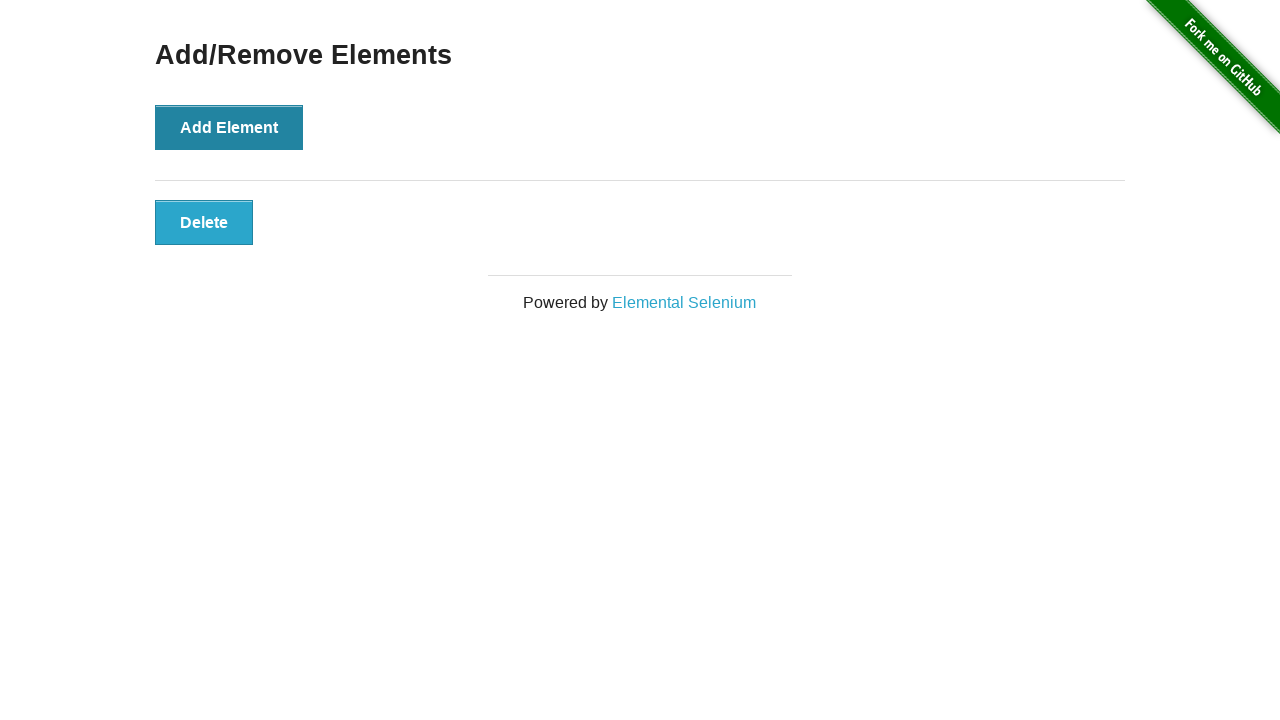